Tests dynamic loading by clicking a start button and using a custom wait configuration to verify the loading bar disappears and content appears

Starting URL: http://the-internet.herokuapp.com/dynamic_loading/1

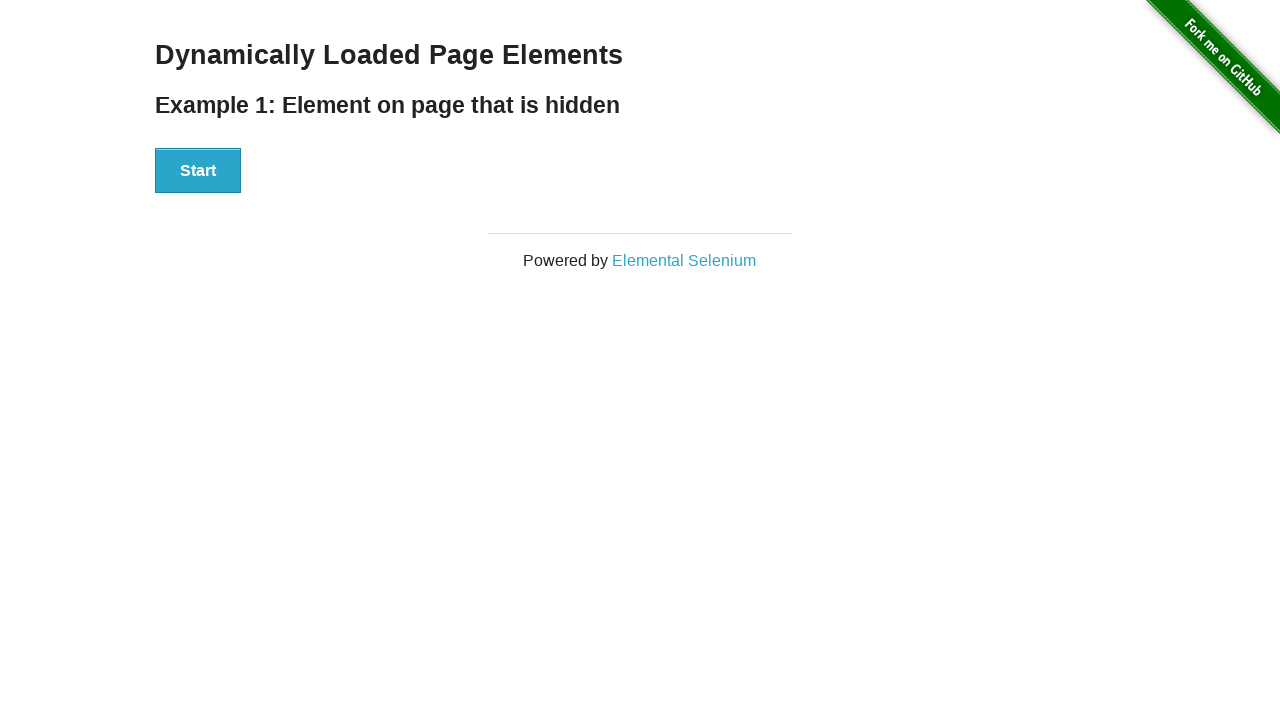

Clicked start button to initiate dynamic loading at (198, 171) on #start button
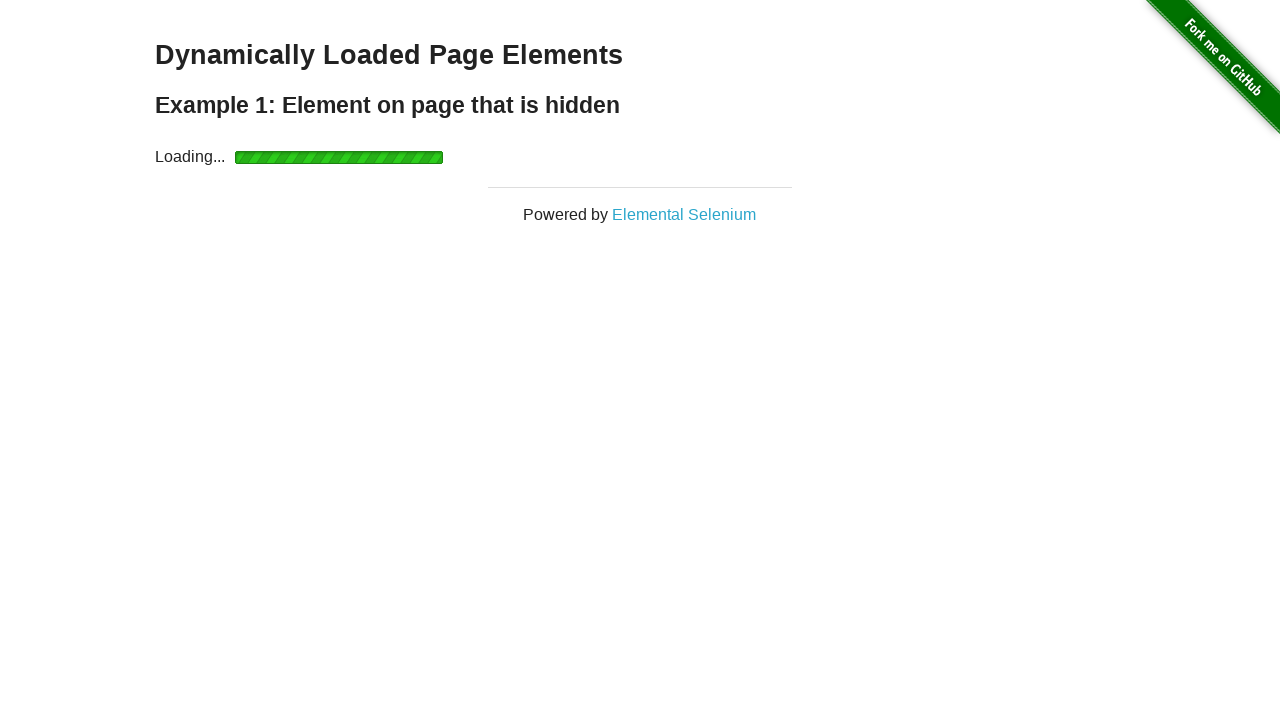

Loading bar disappeared after waiting with custom timeout
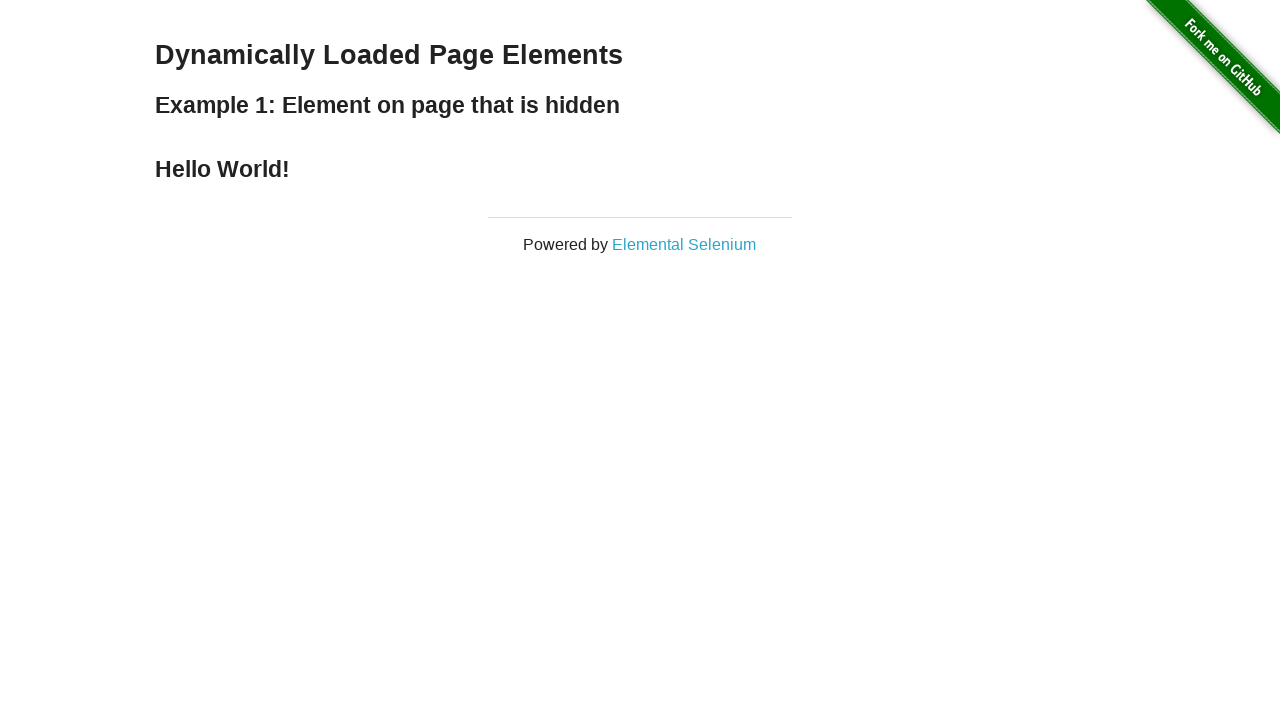

Located the finish heading element
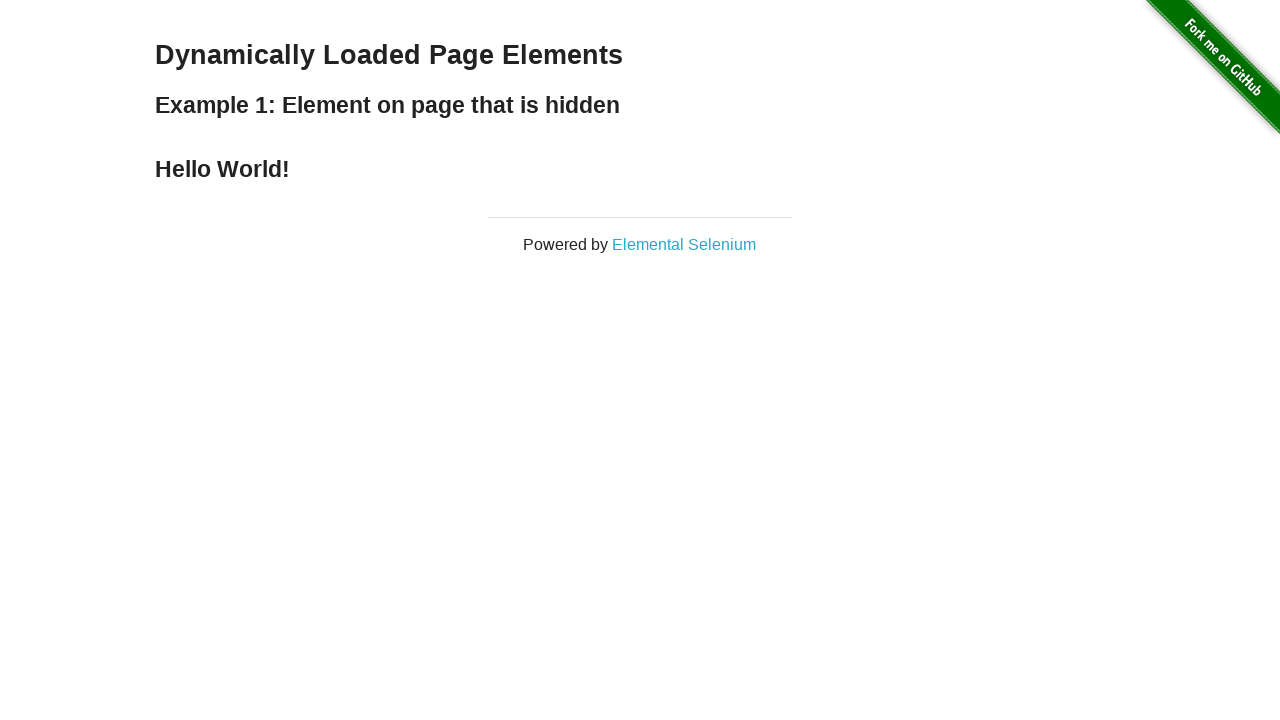

Verified that finish heading is visible
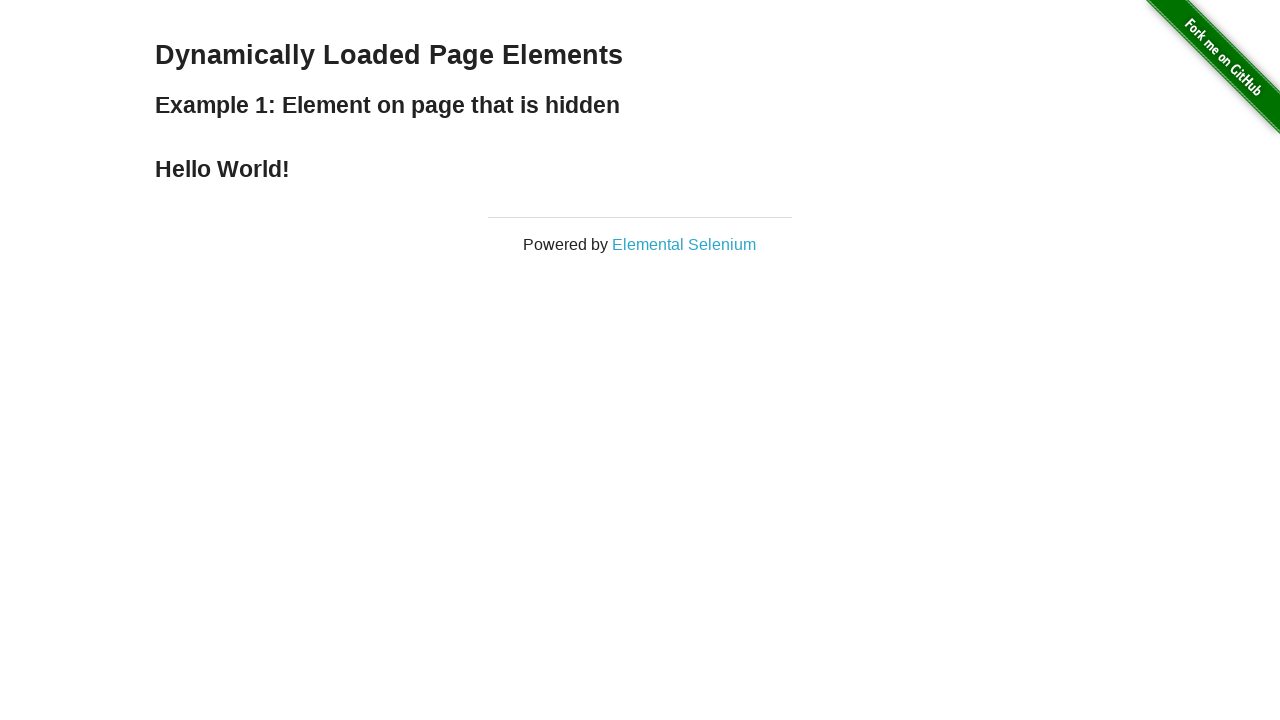

Verified that finish heading displays 'Hello World!' text
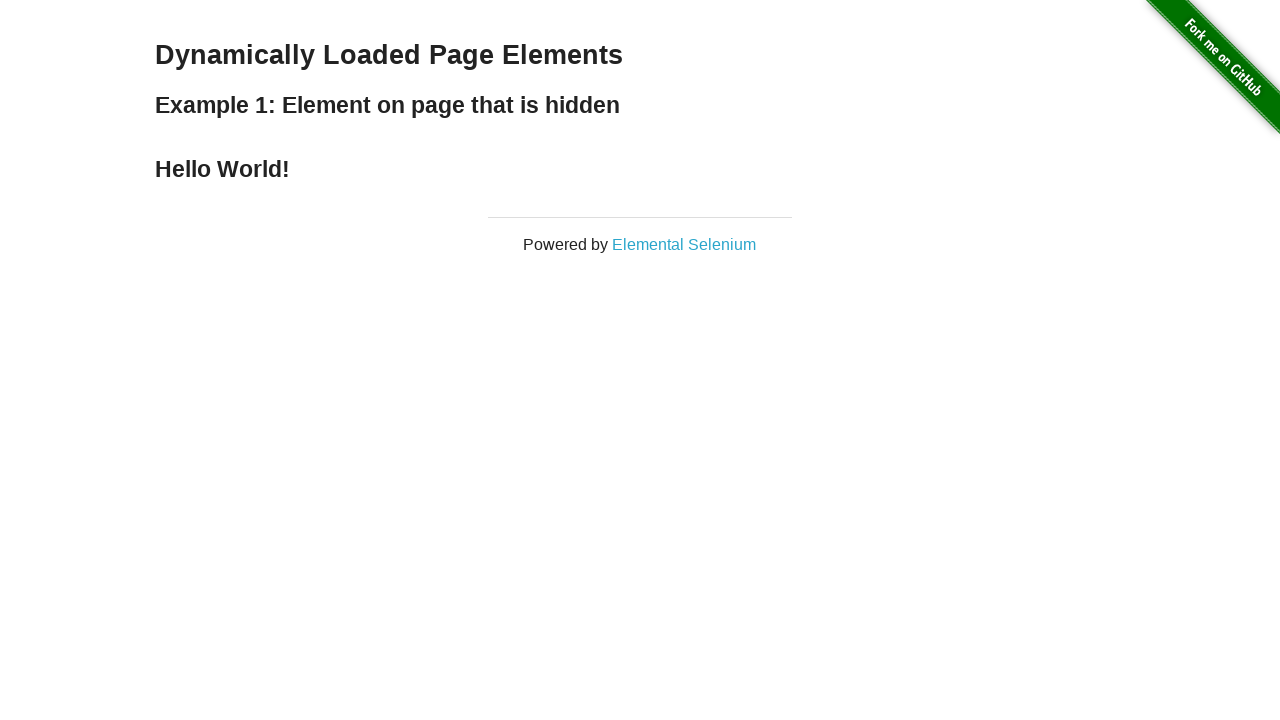

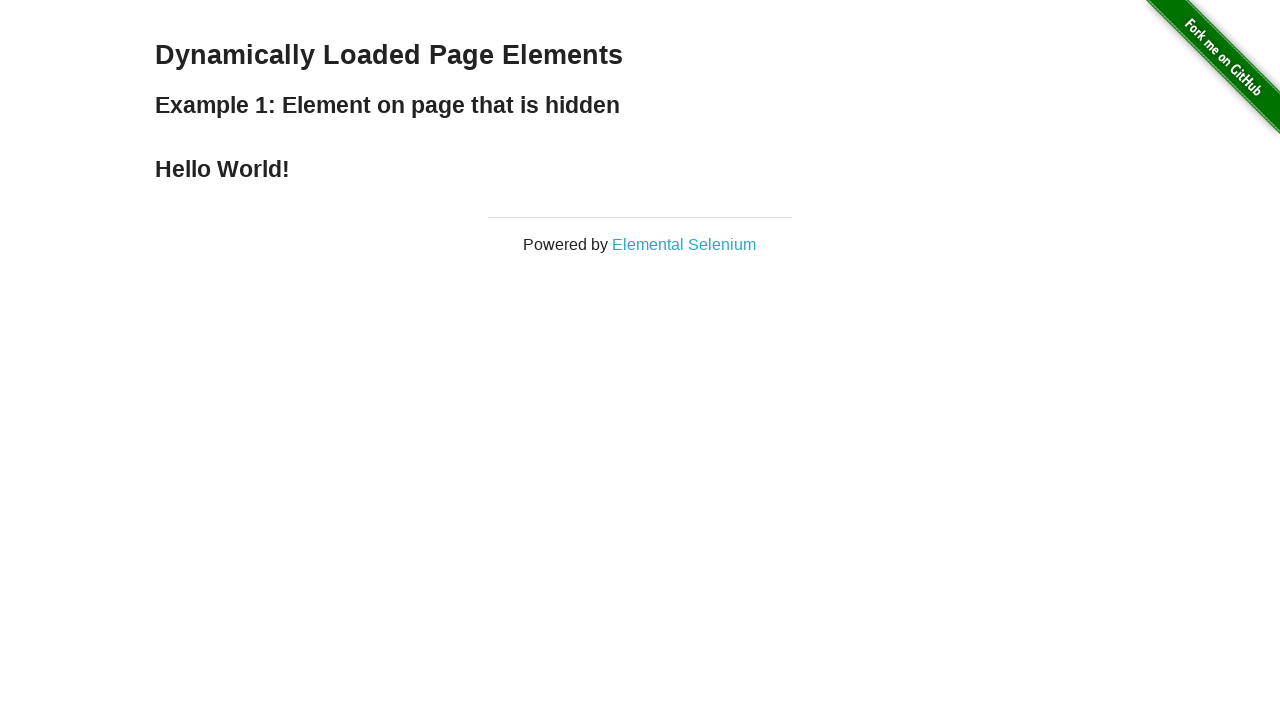